Tests that clicking the enable button keeps the input field enabled, then types text into it and verifies the URL remains unchanged

Starting URL: https://www.letskodeit.com/practice

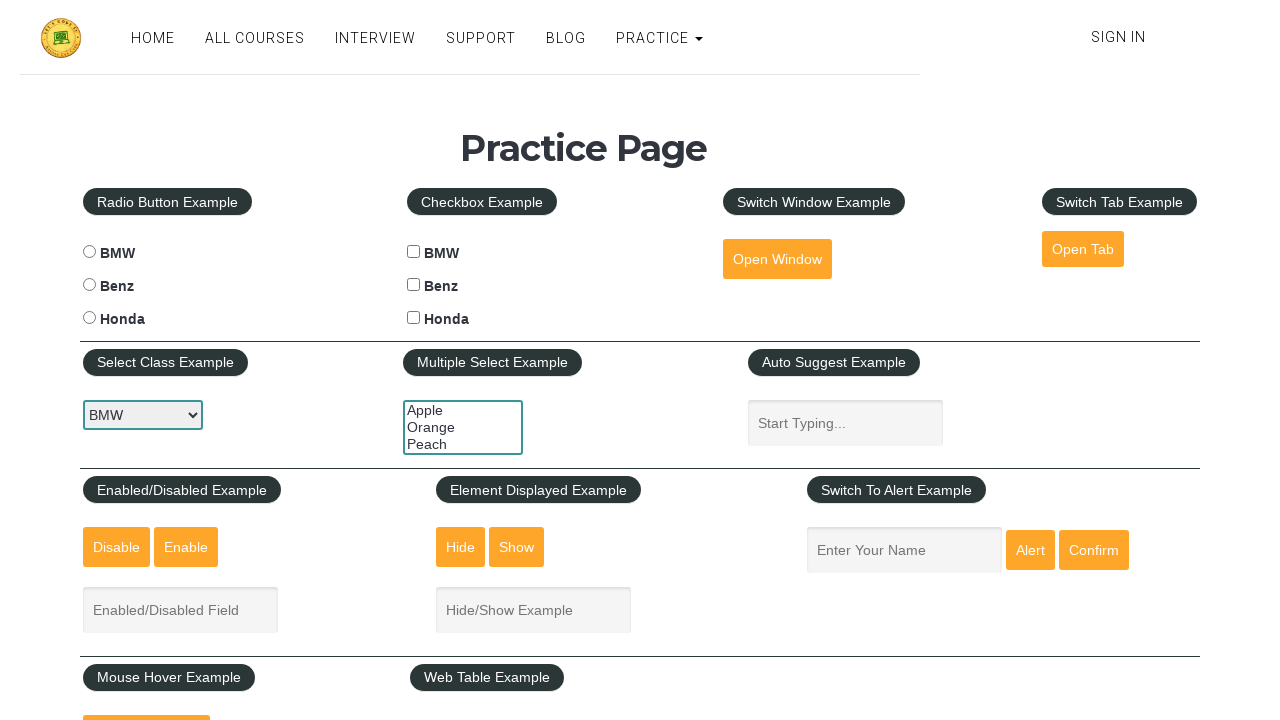

Clicked the enable button at (186, 547) on #enabled-button
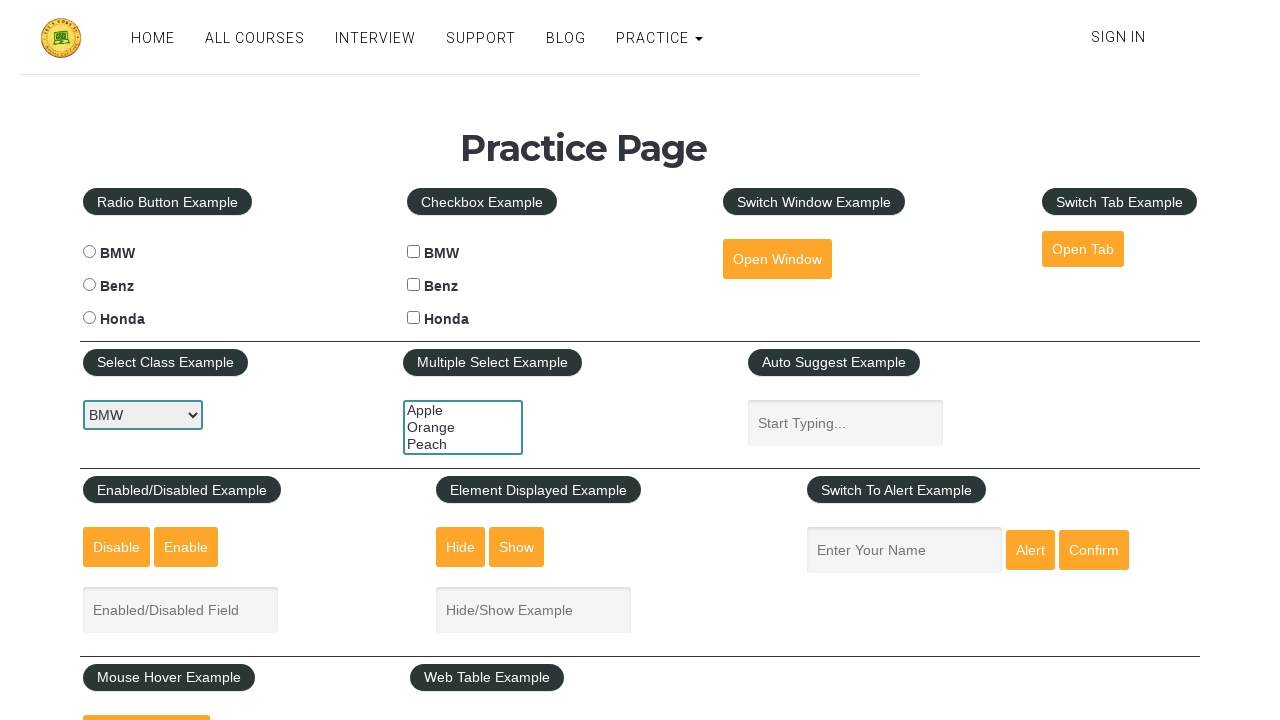

Verified that the input field is enabled
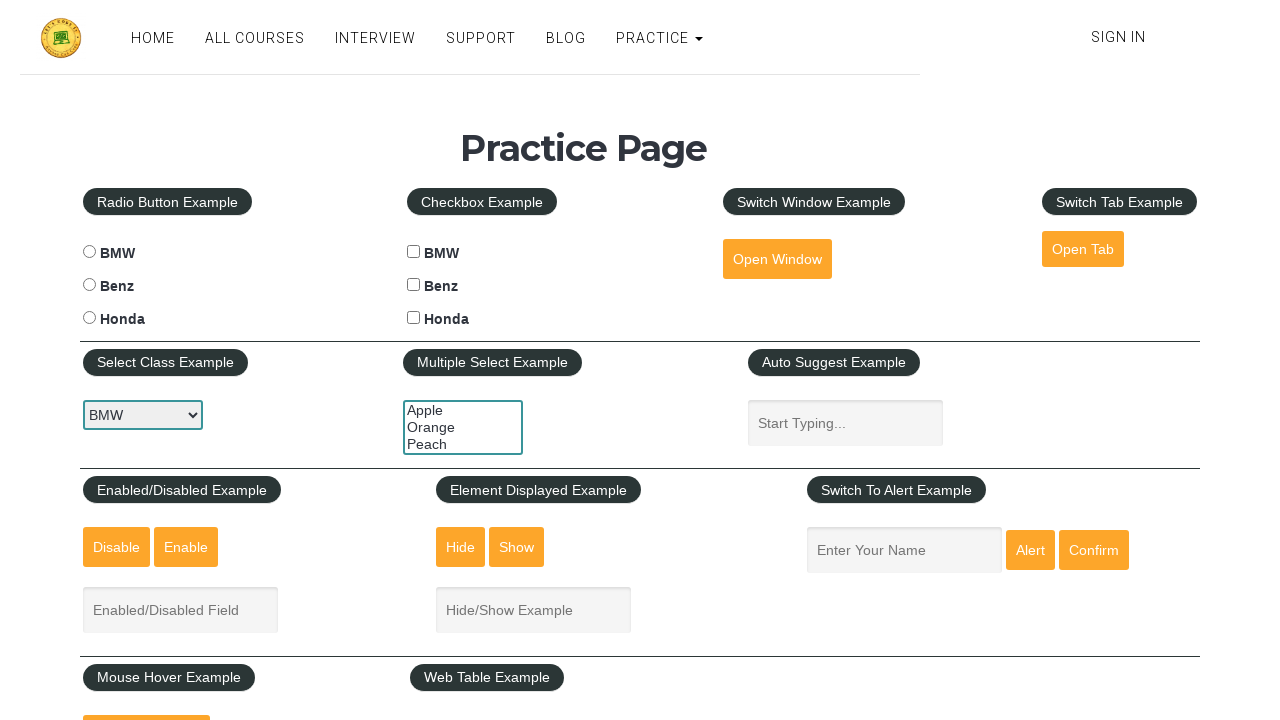

Typed 'sheetal' into the enabled input field on #enabled-example-input
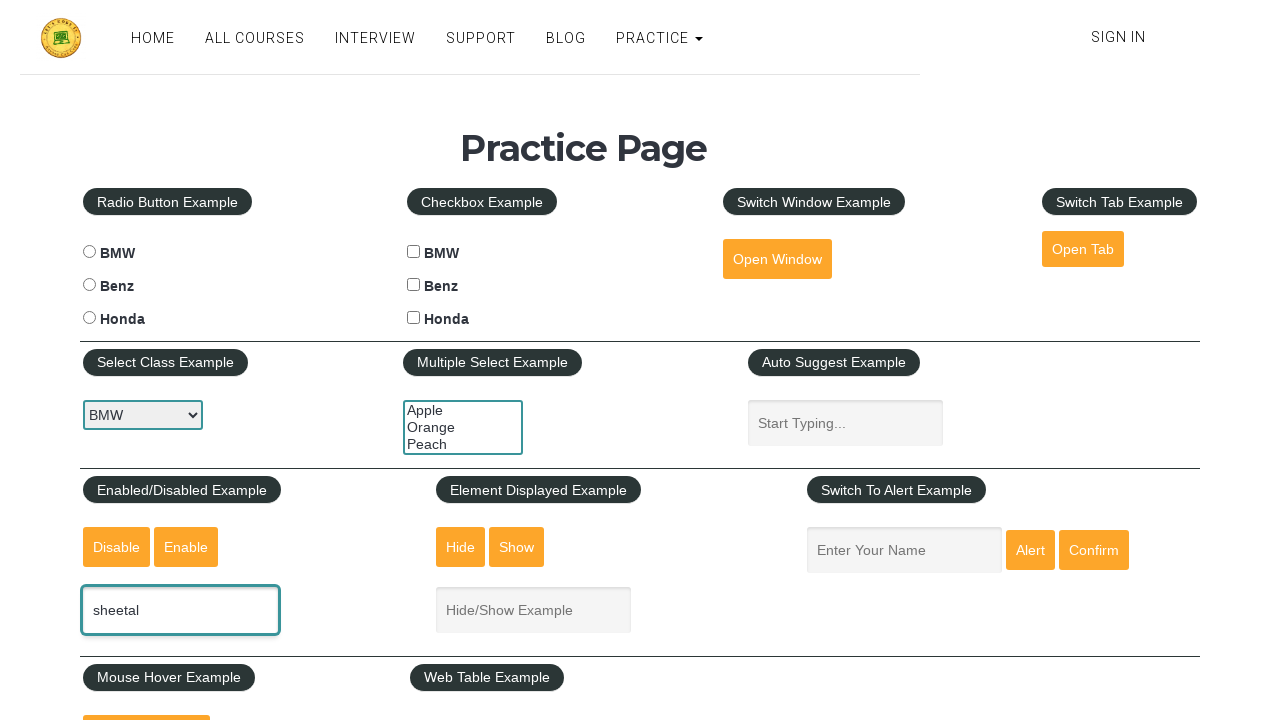

Verified that the URL remains https://www.letskodeit.com/practice
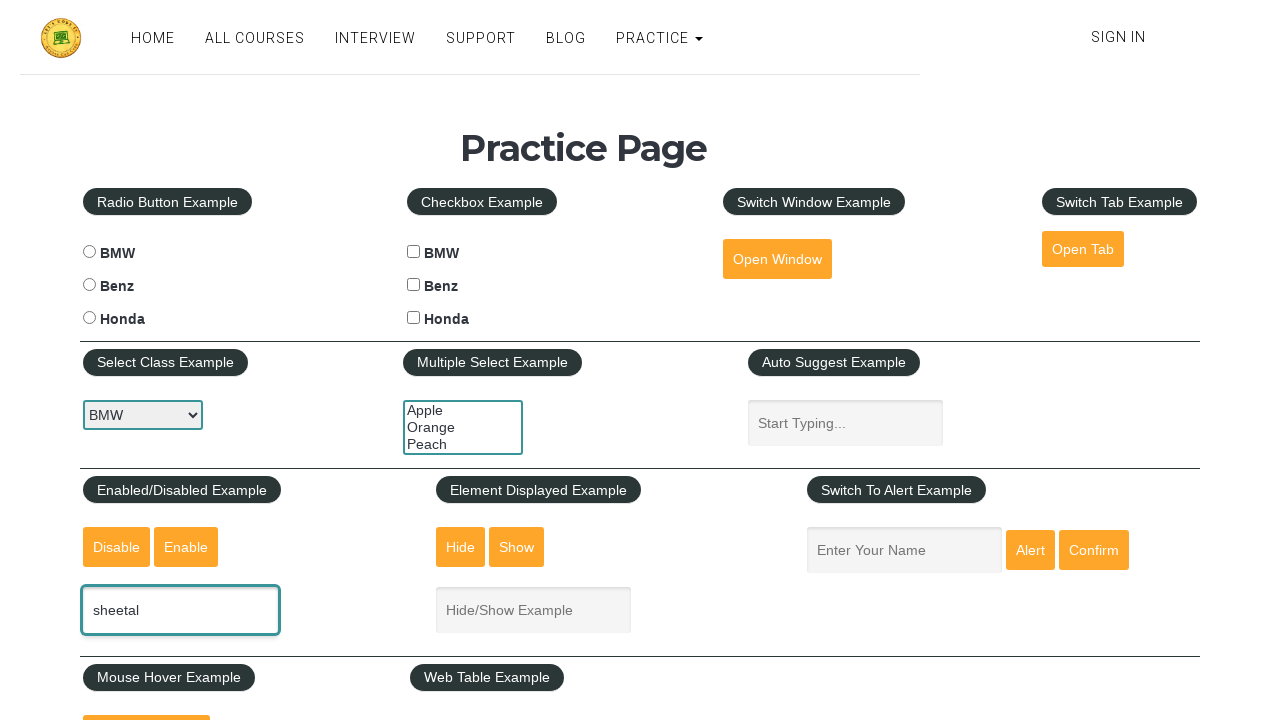

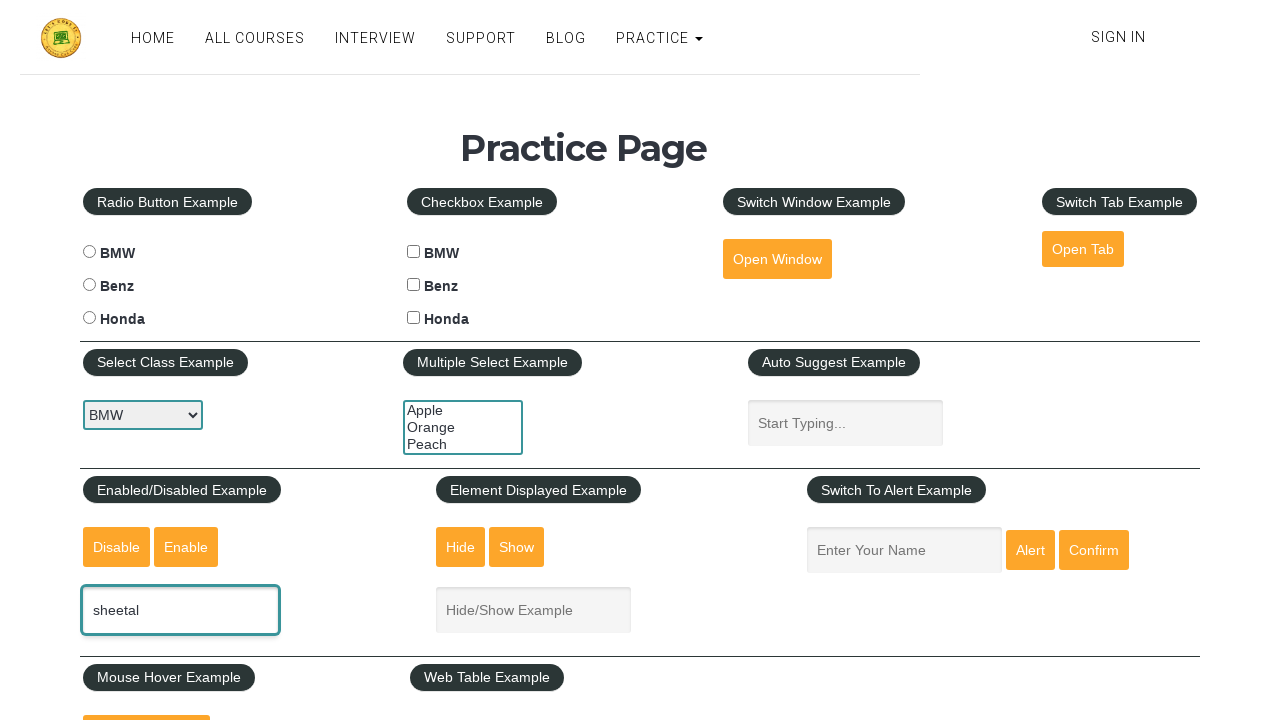